Waits for a price to reach $100, books it, then solves a mathematical problem and submits the answer

Starting URL: http://suninjuly.github.io/explicit_wait2.html

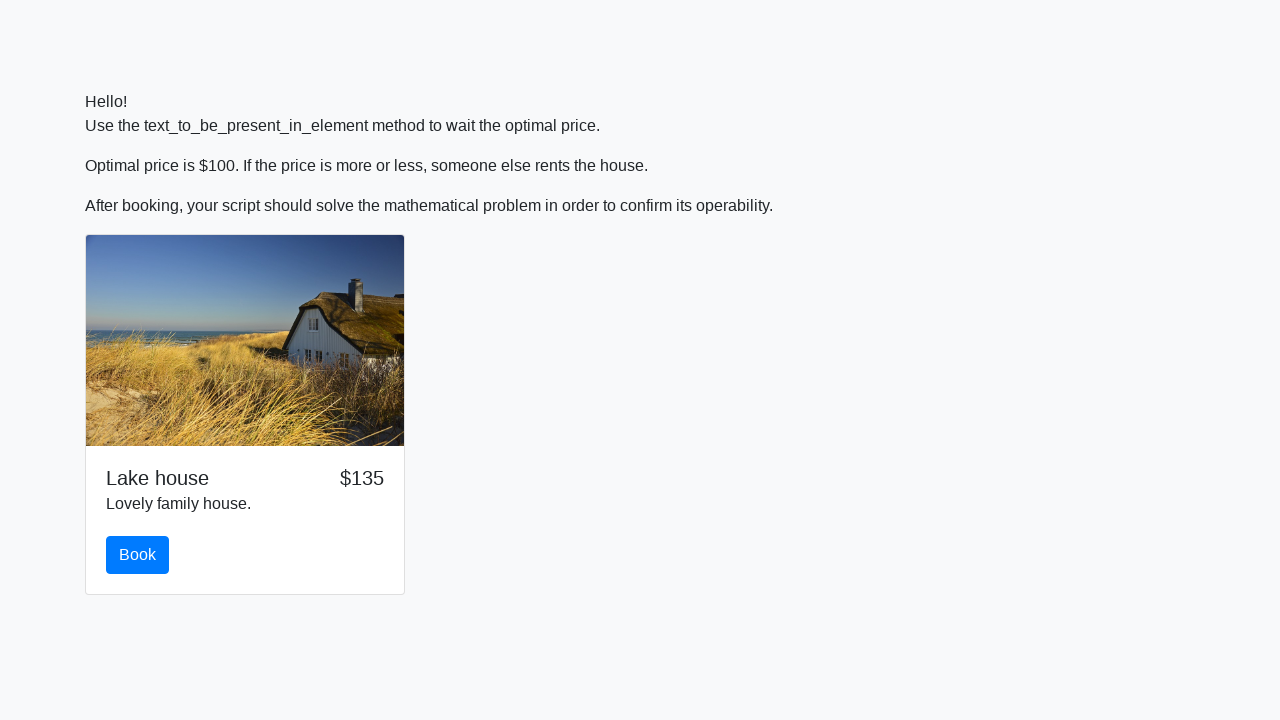

Waited for price to reach $100
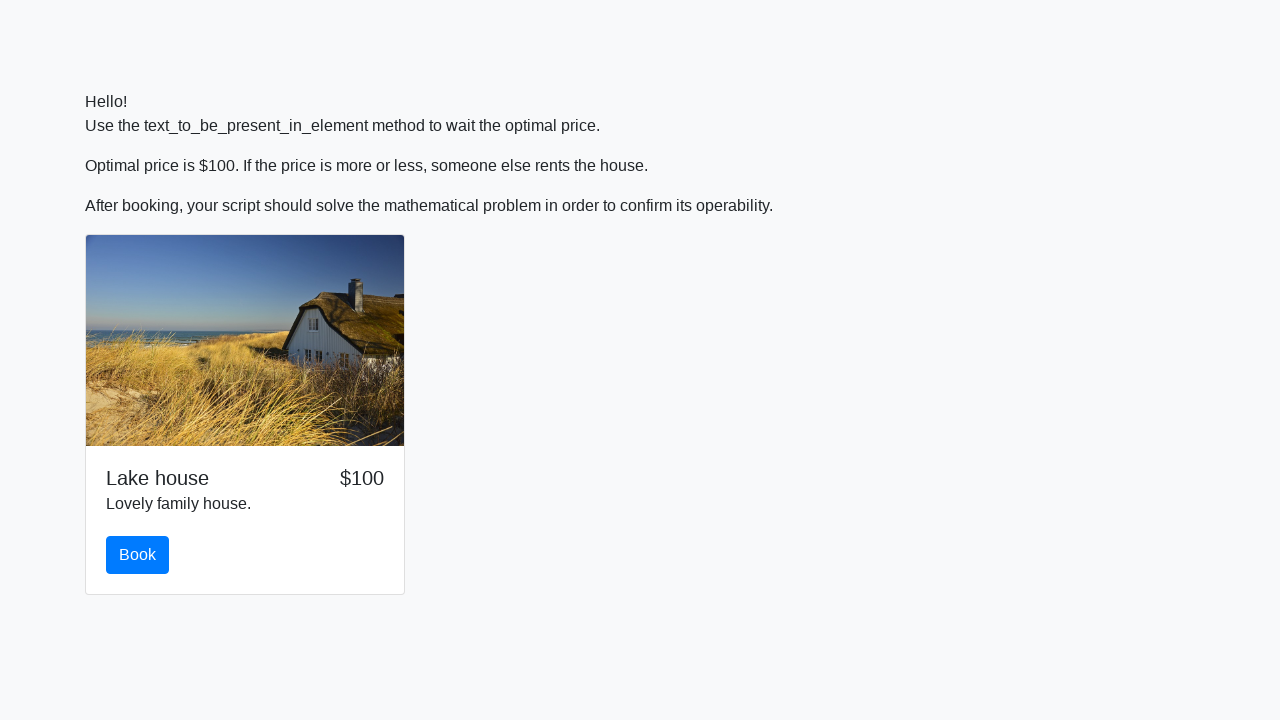

Clicked the book button at (138, 555) on #book
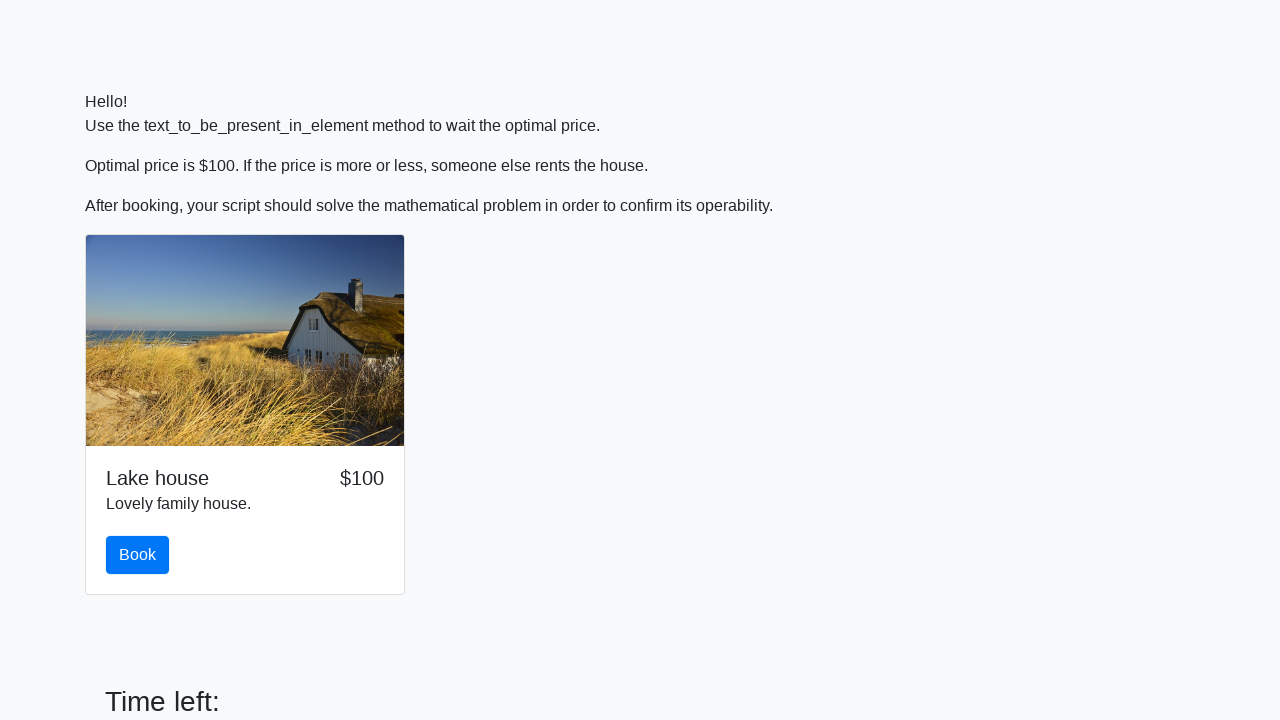

Scrolled down 300 pixels to reveal math problem
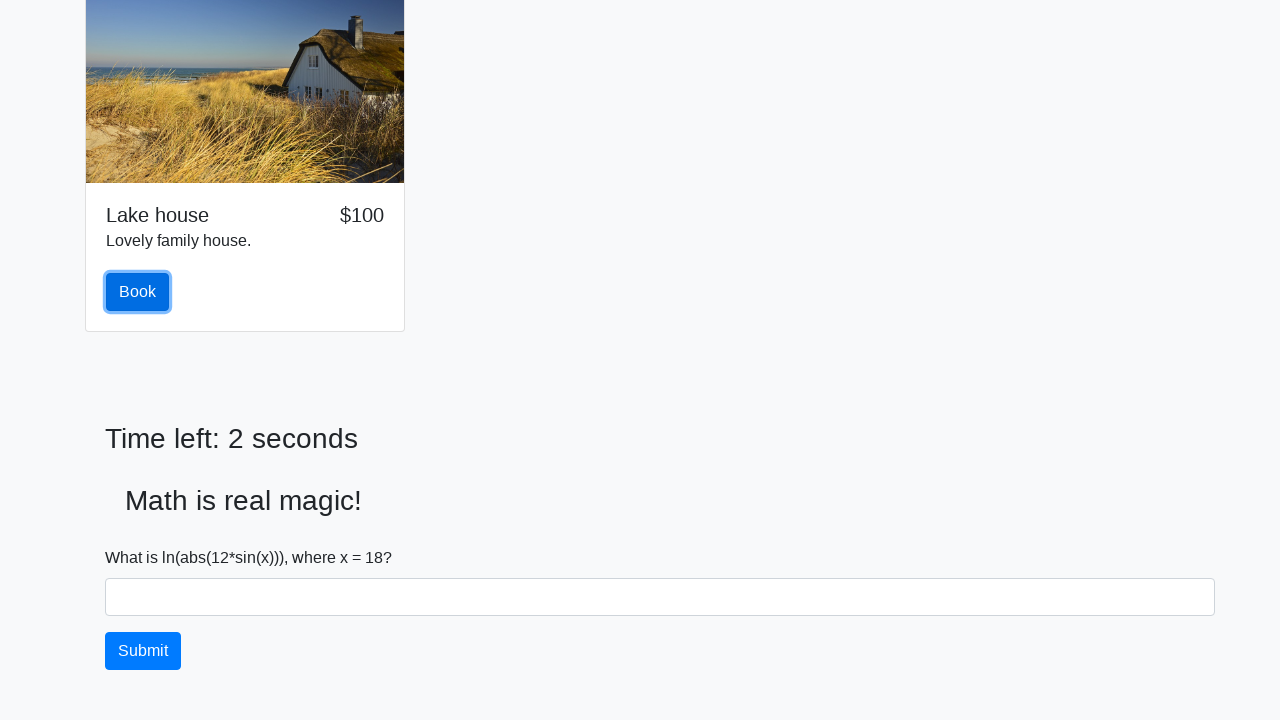

Retrieved x value: 18
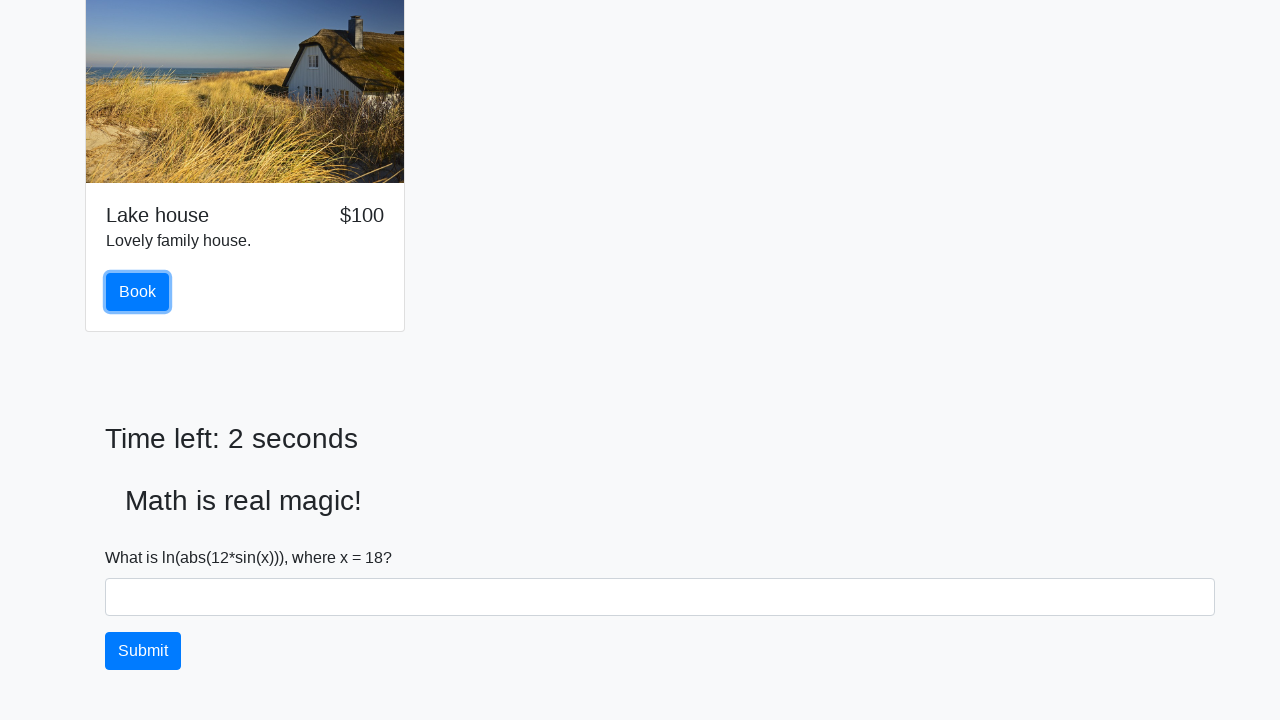

Calculated mathematical result: 2.198540040763592
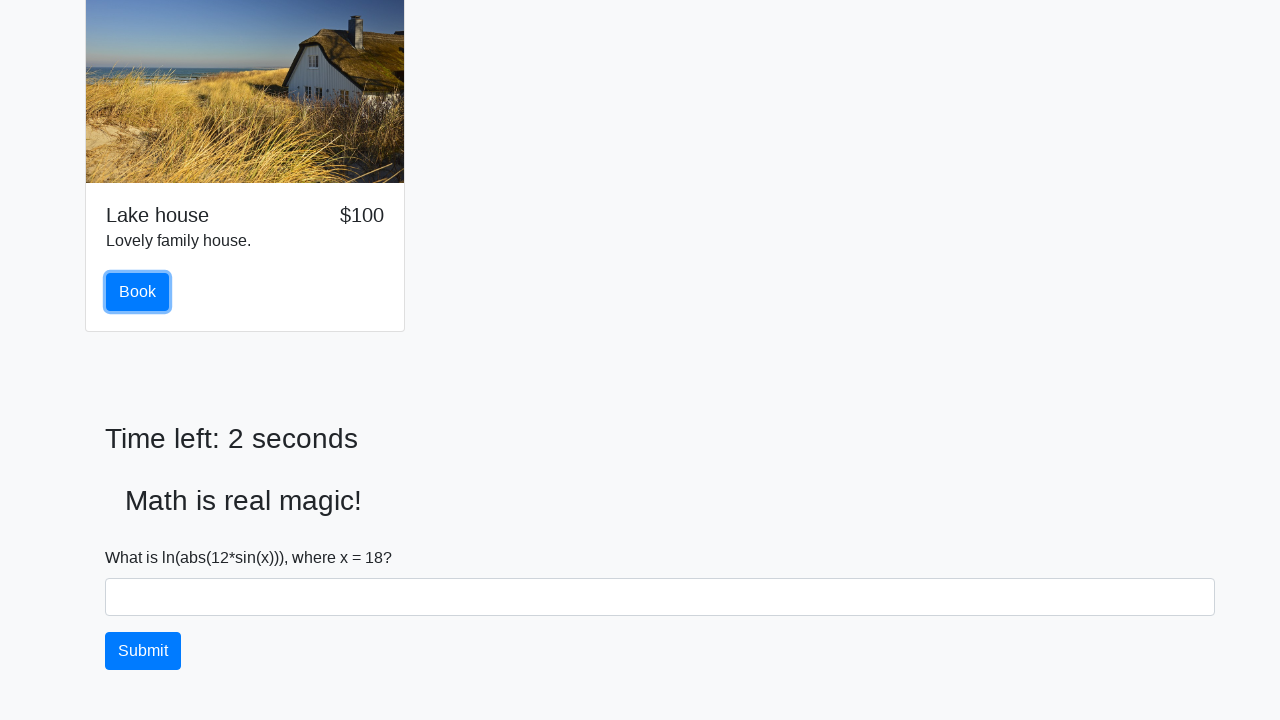

Filled answer field with calculated value: 2.198540040763592 on #answer
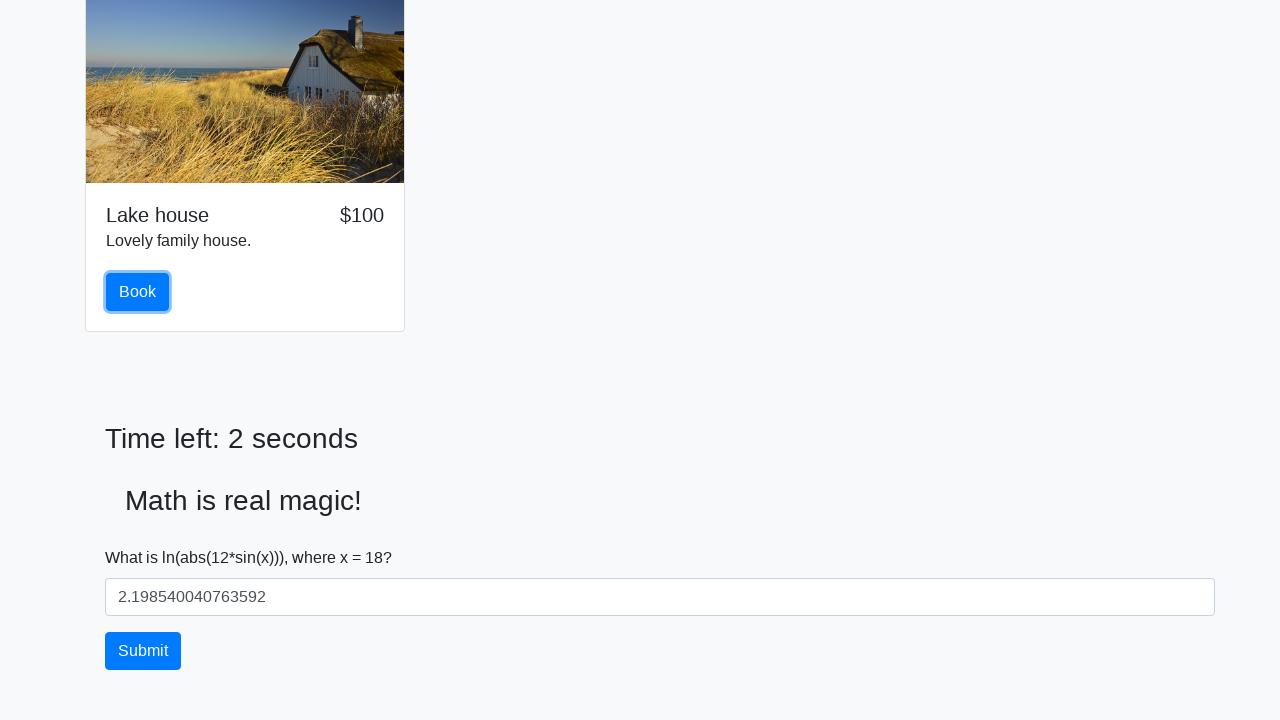

Clicked submit button to submit the form at (143, 651) on [type=submit]
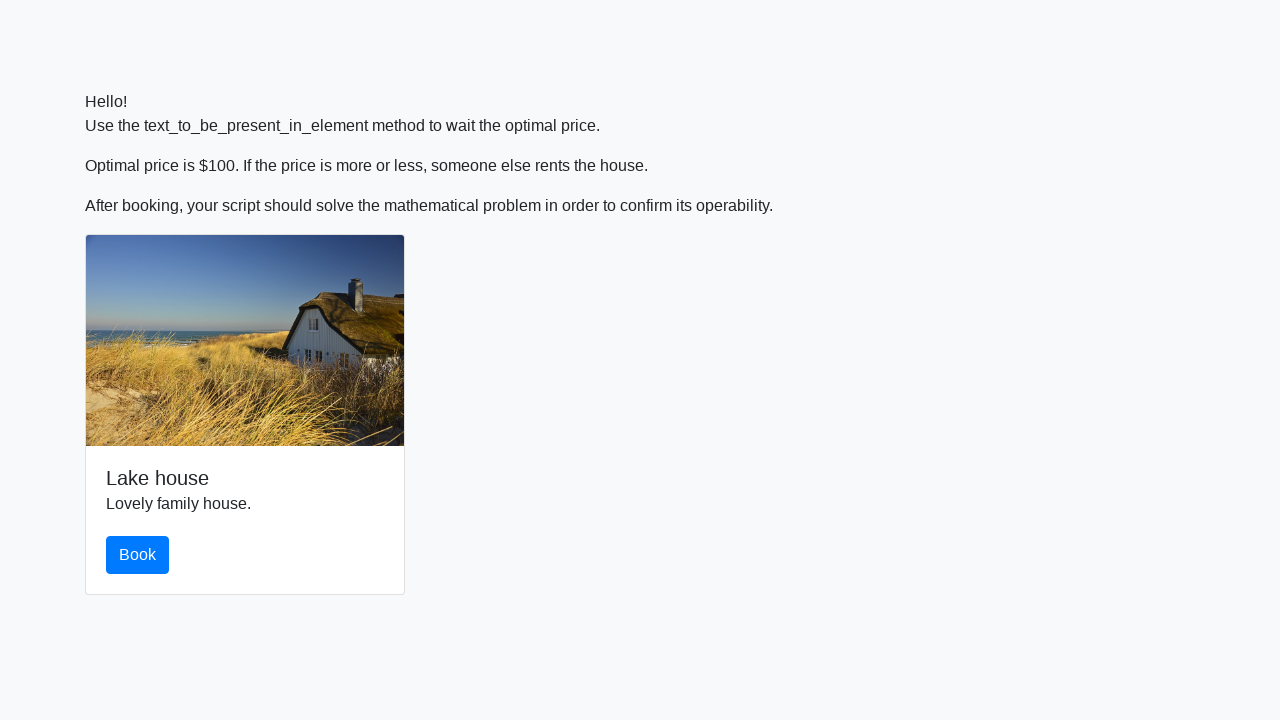

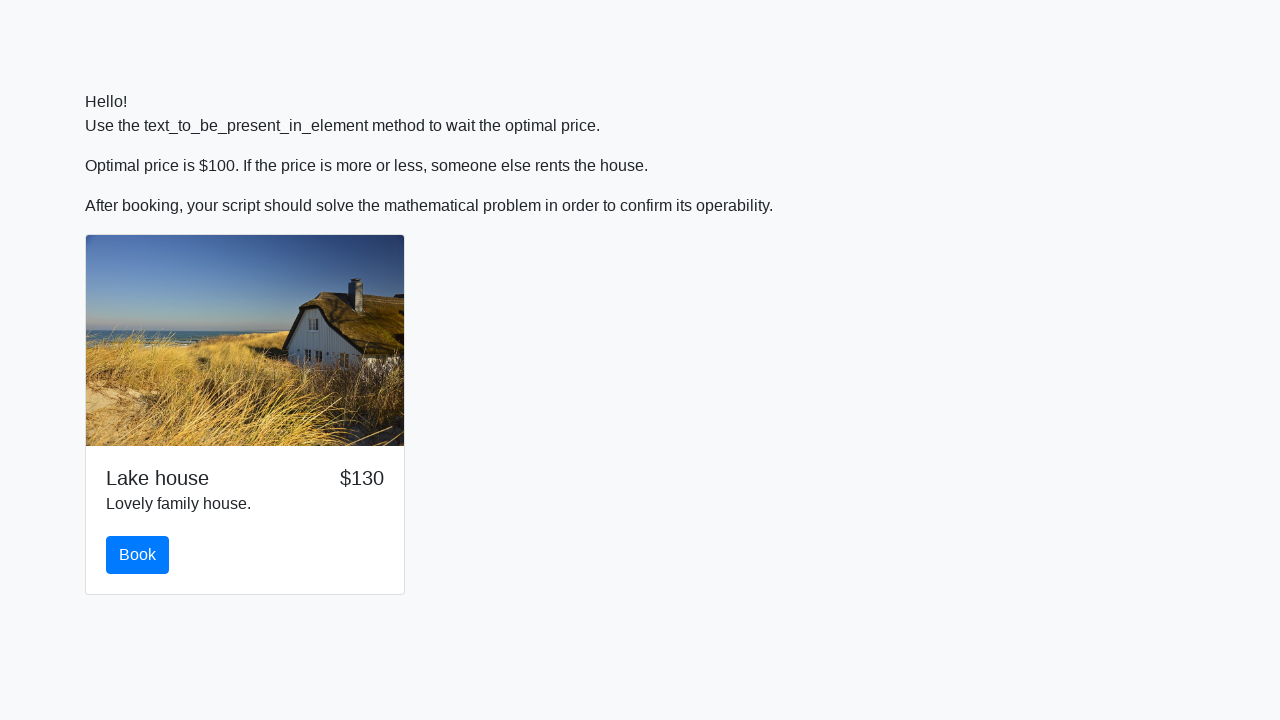